Solves a math challenge by reading a value from an element's attribute, calculating a logarithmic formula, filling in the answer, checking required checkboxes, and submitting the form.

Starting URL: http://suninjuly.github.io/get_attribute.html

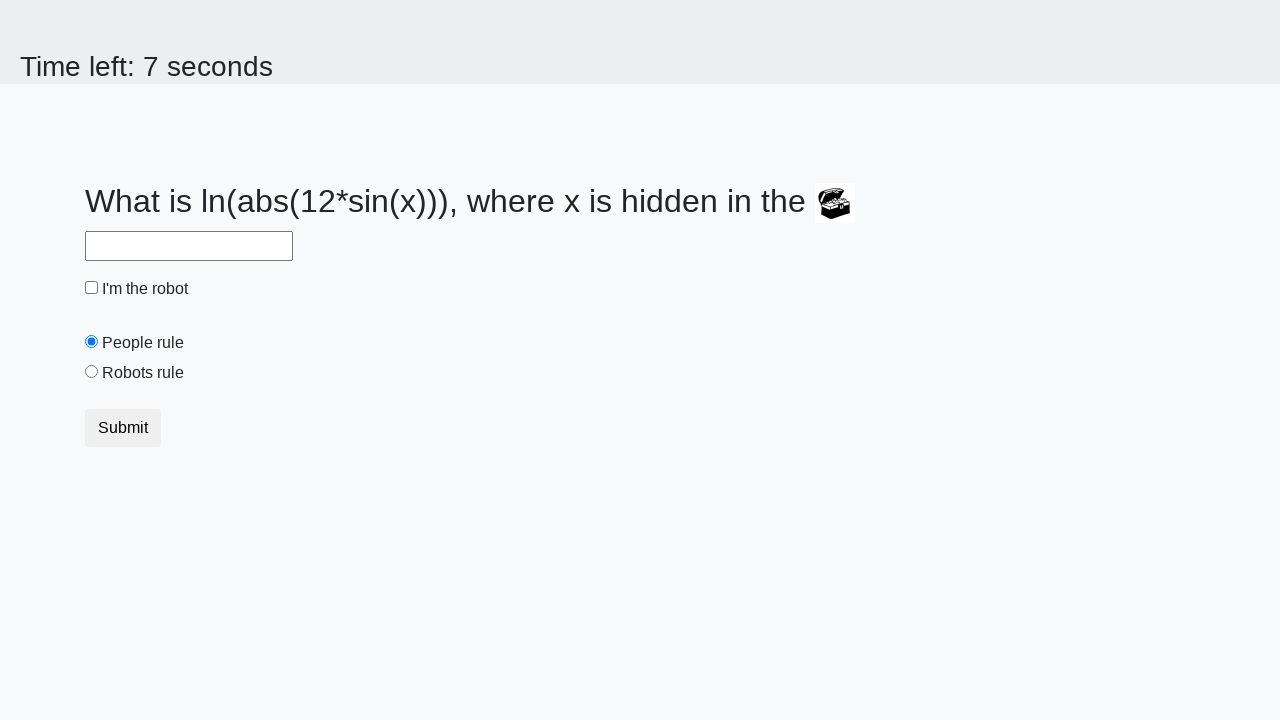

Located treasure element
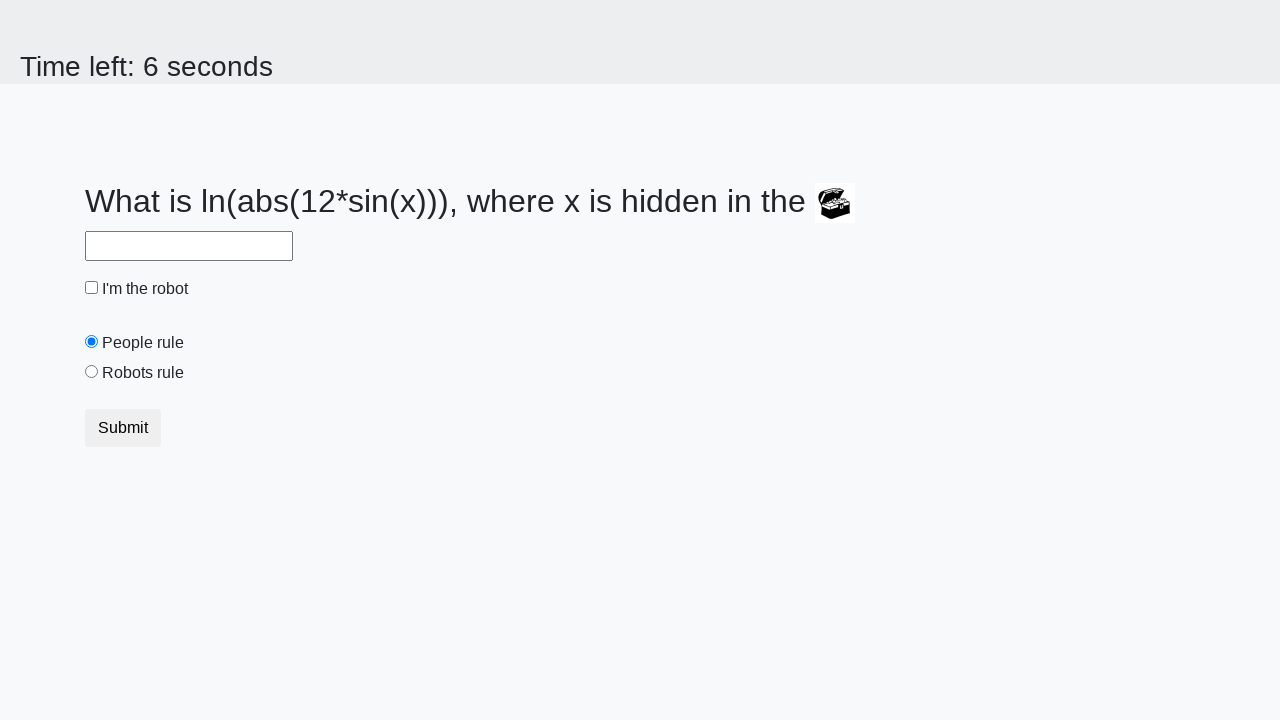

Read valuex attribute from treasure element
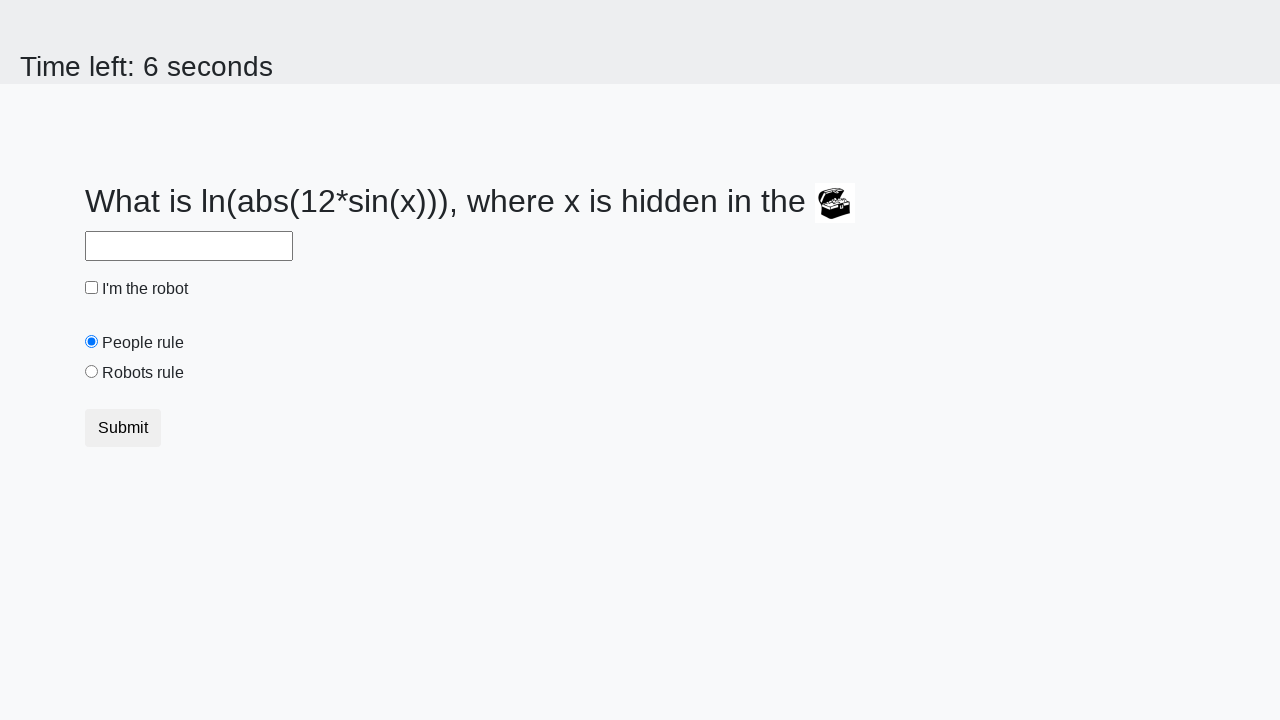

Calculated logarithmic formula result: 2.3288060807931608
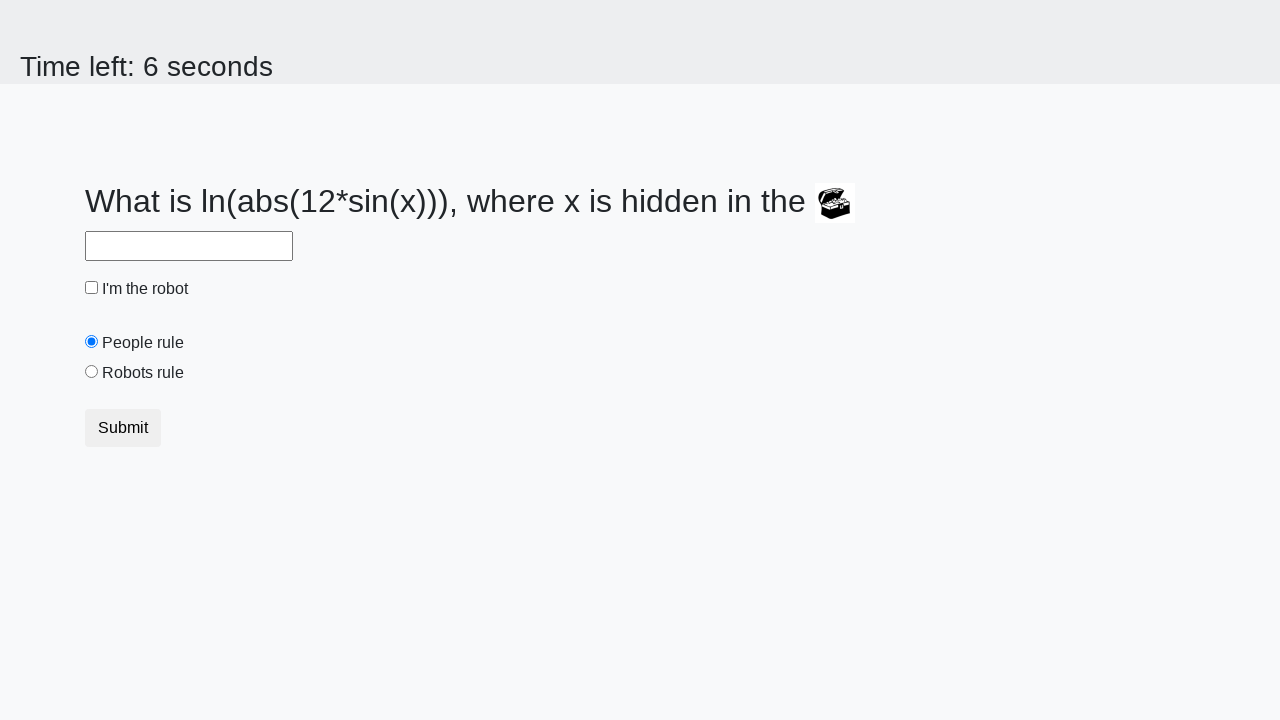

Filled answer field with calculated value on #answer
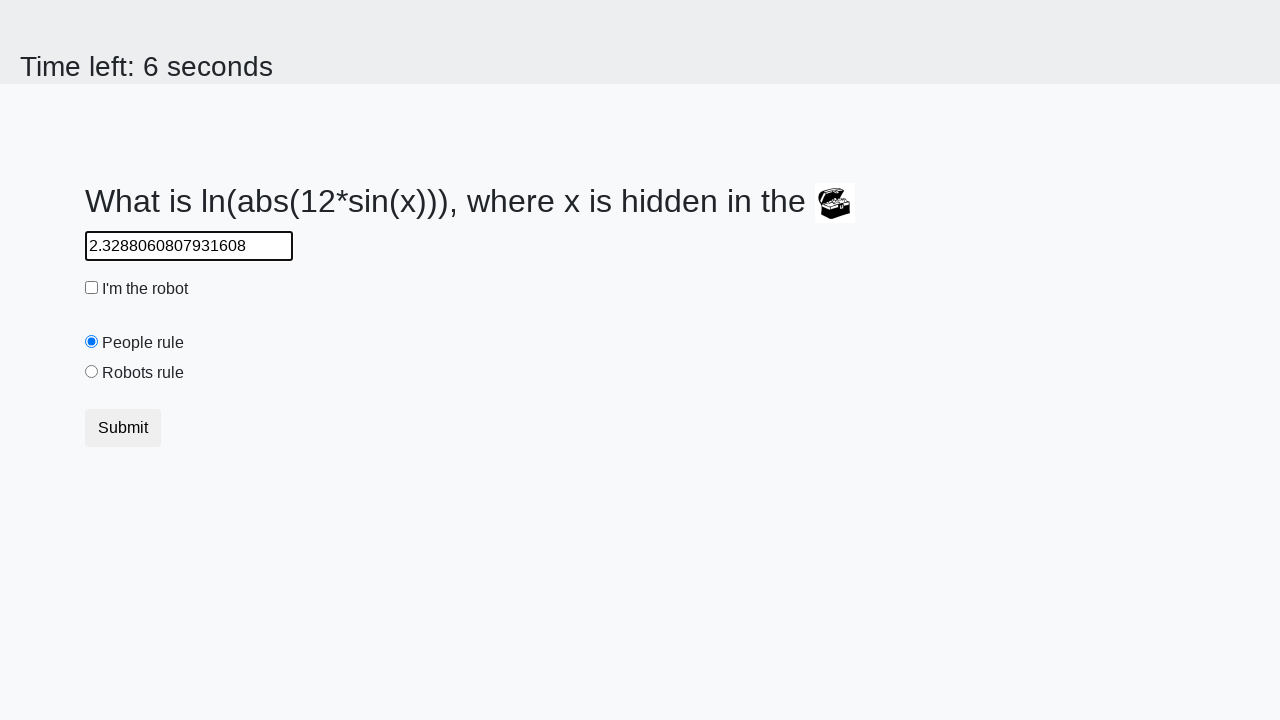

Clicked robot checkbox at (92, 288) on #robotCheckbox
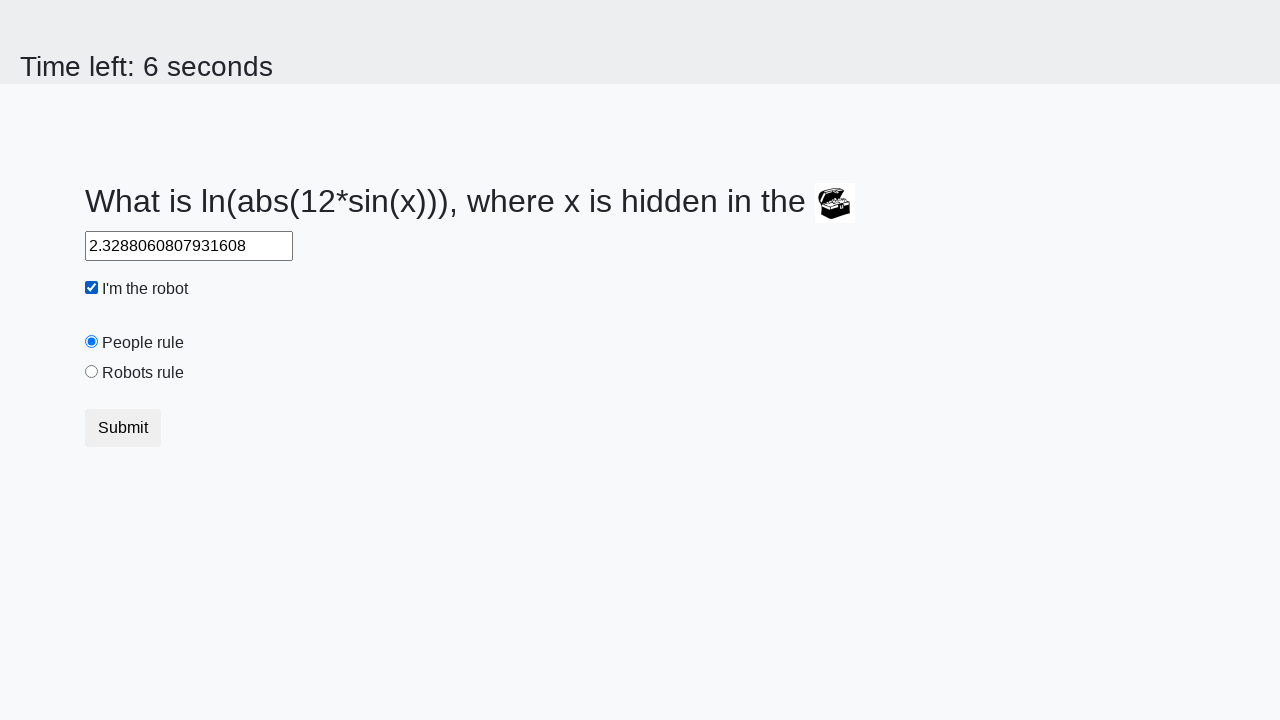

Clicked robots rule checkbox at (92, 372) on #robotsRule
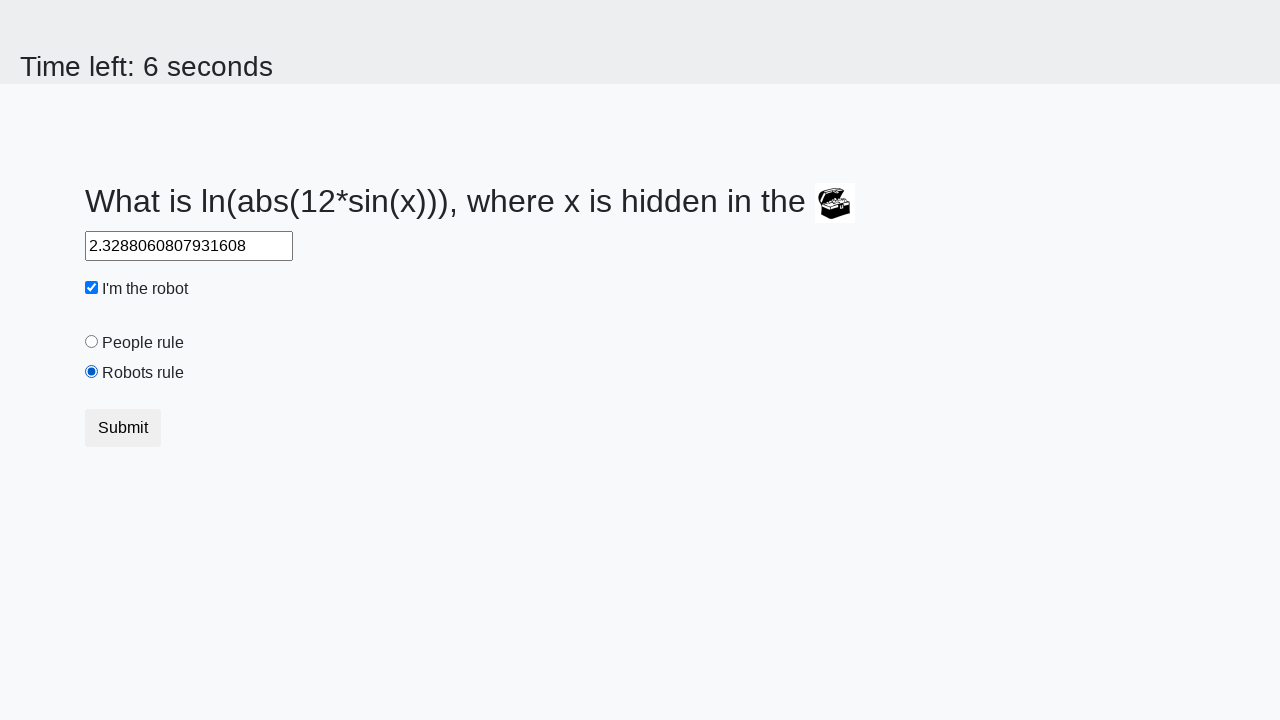

Clicked submit button to submit the form at (123, 428) on button[type='submit']
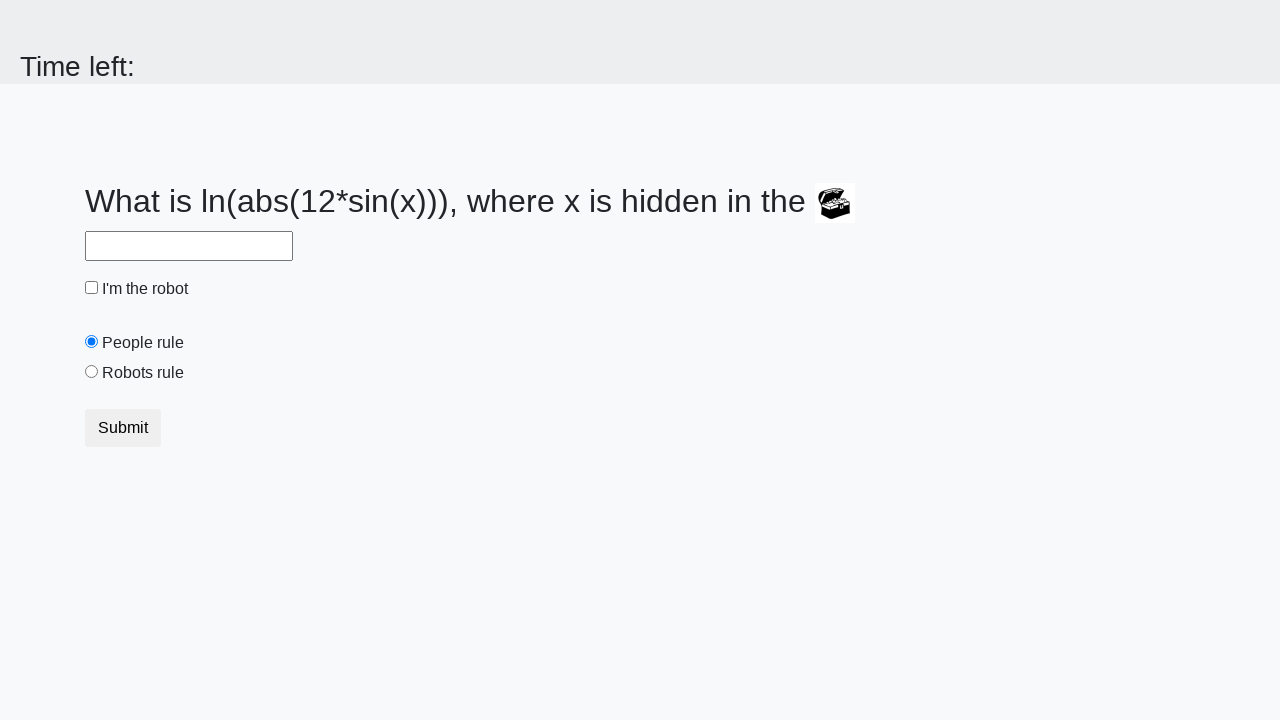

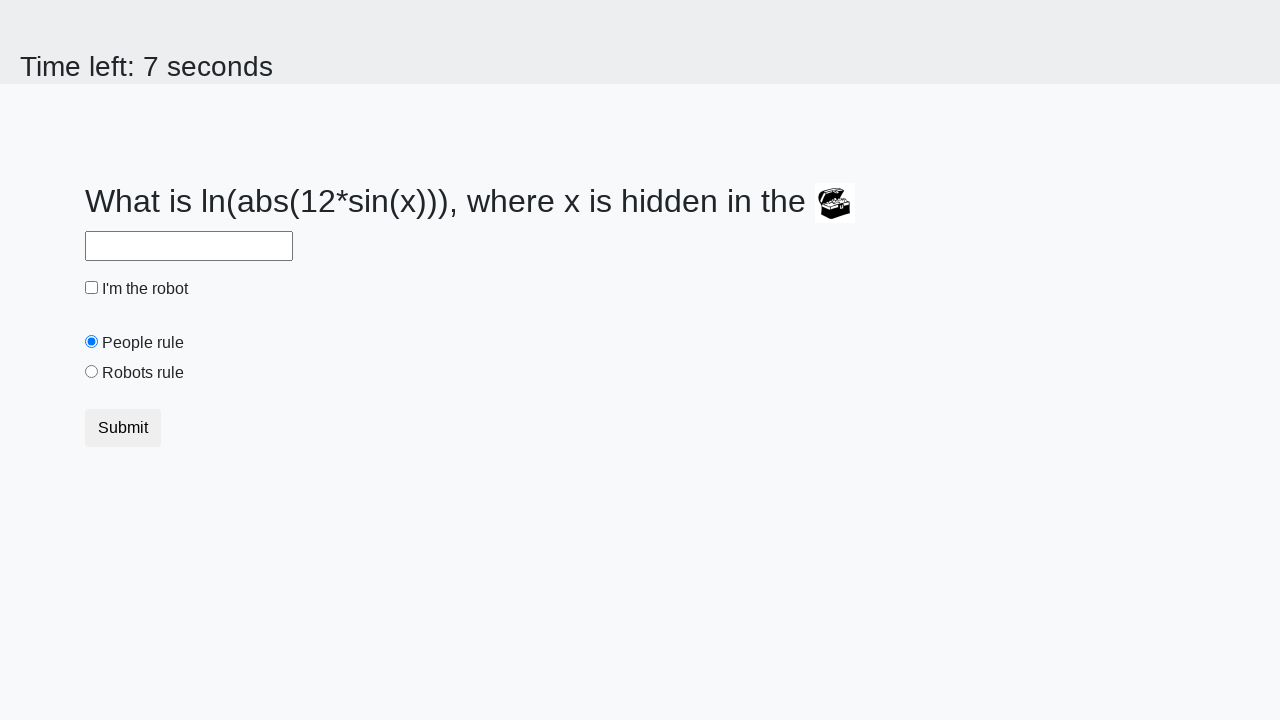